Tests the jQuery UI datepicker widget by clicking on the date input field and selecting a date from the calendar popup.

Starting URL: https://jqueryui.com/datepicker/

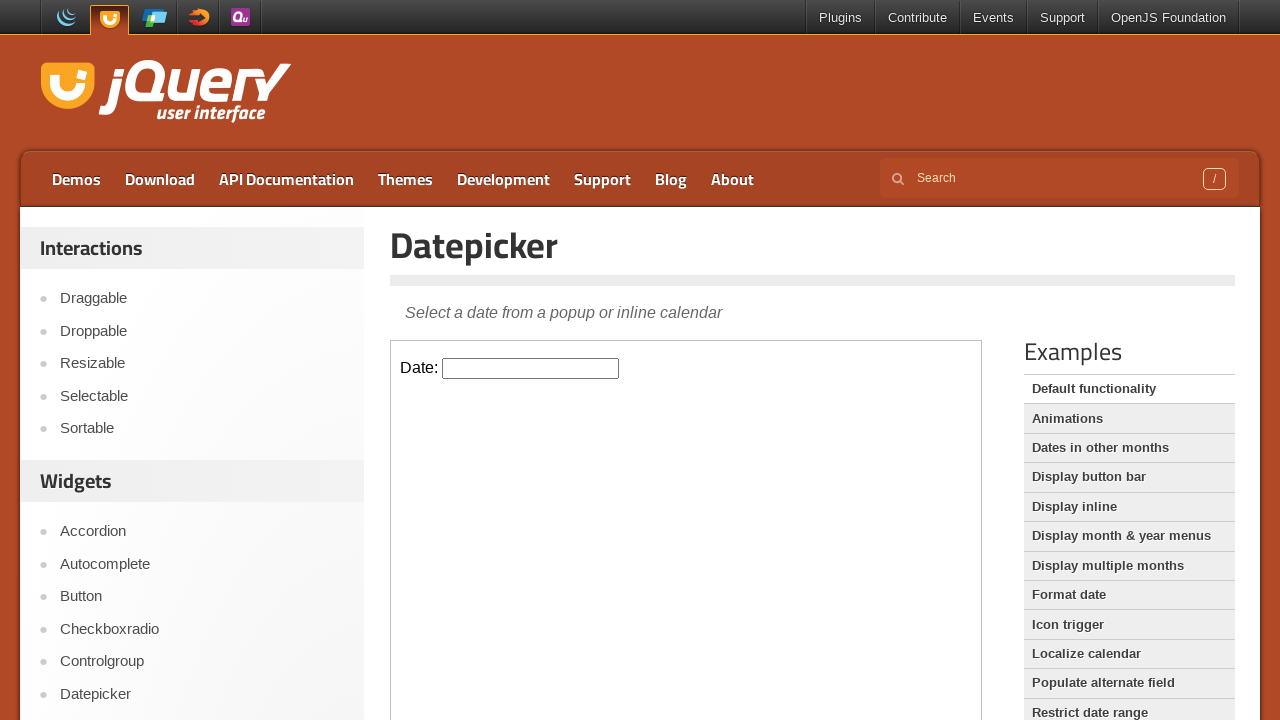

Located the demo iframe containing the datepicker widget
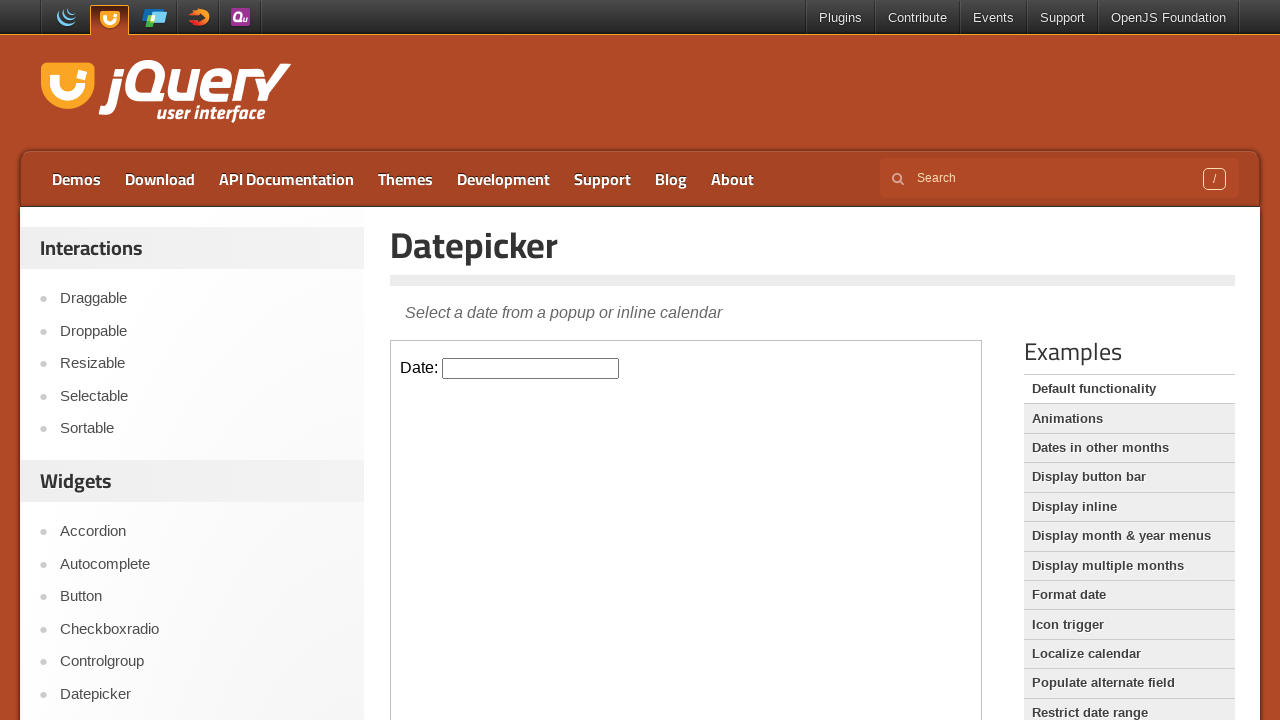

Clicked on the datepicker input field to open the calendar popup at (531, 368) on iframe.demo-frame >> internal:control=enter-frame >> #datepicker
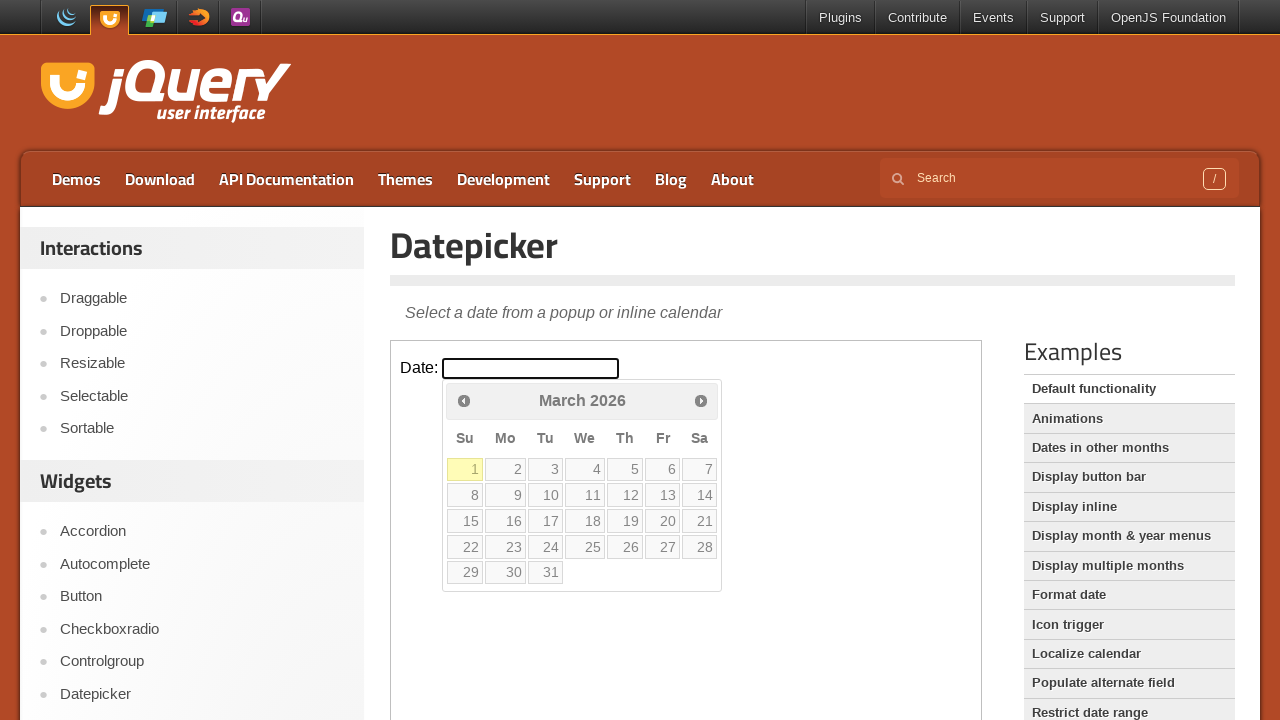

Selected today's date from the calendar popup at (465, 469) on iframe.demo-frame >> internal:control=enter-frame >> .ui-datepicker-today a
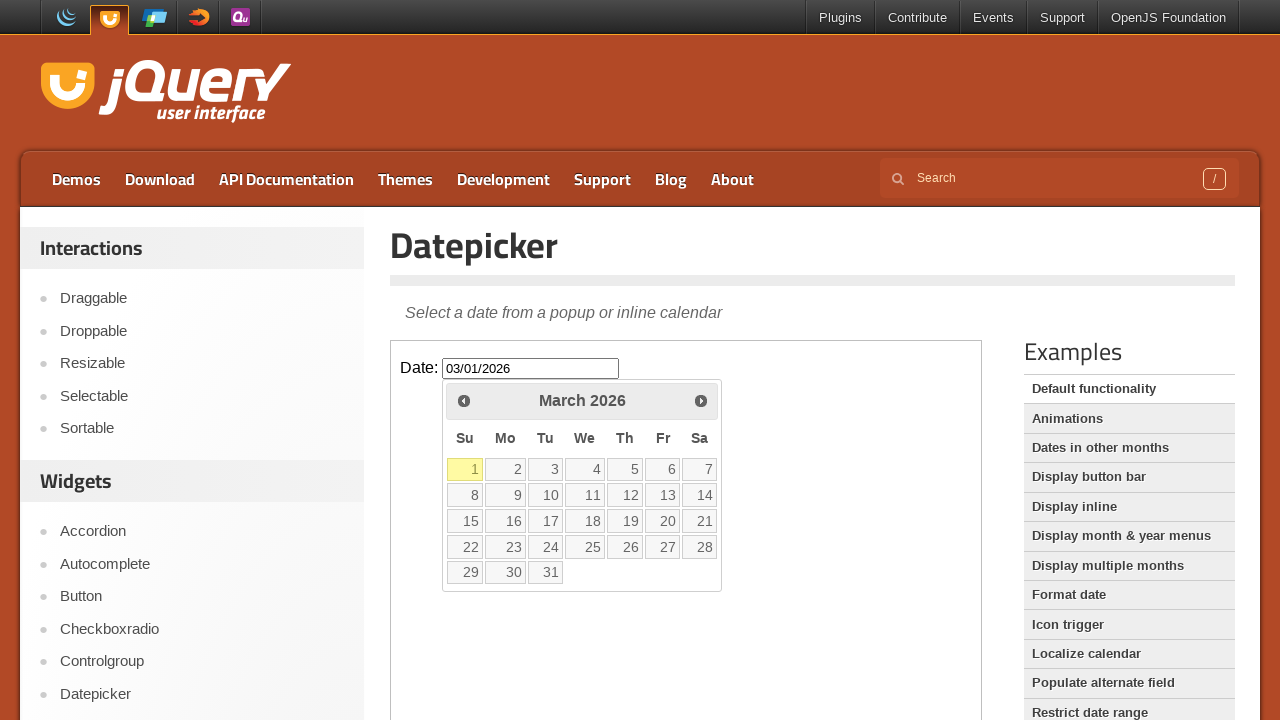

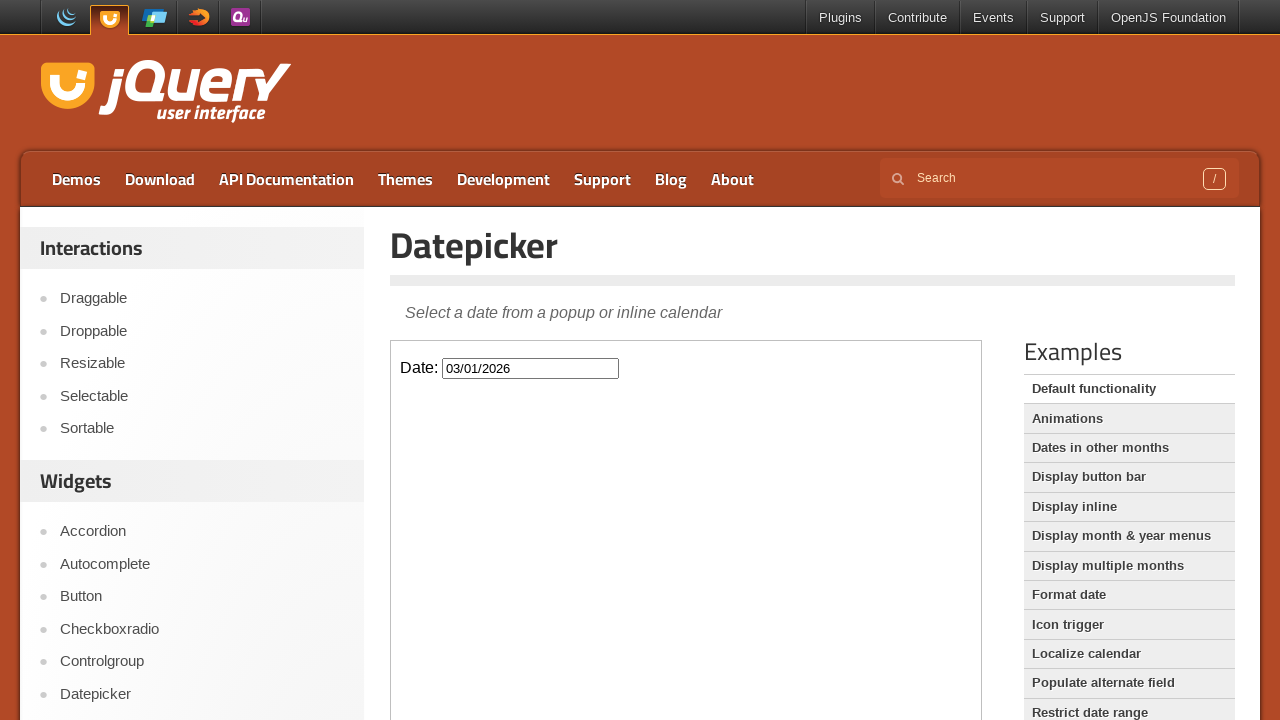